Tests file upload functionality by uploading a test file and verifying the upload success message is displayed

Starting URL: https://the-internet.herokuapp.com/upload

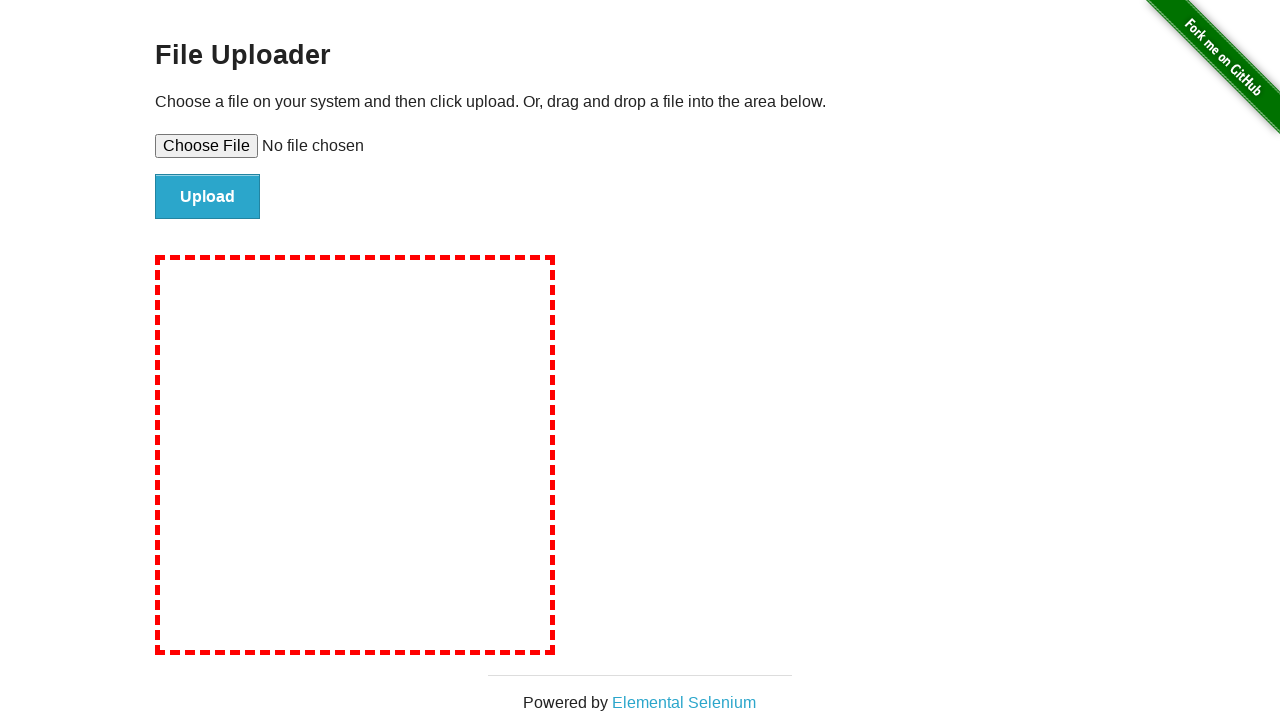

Created temporary test file for upload
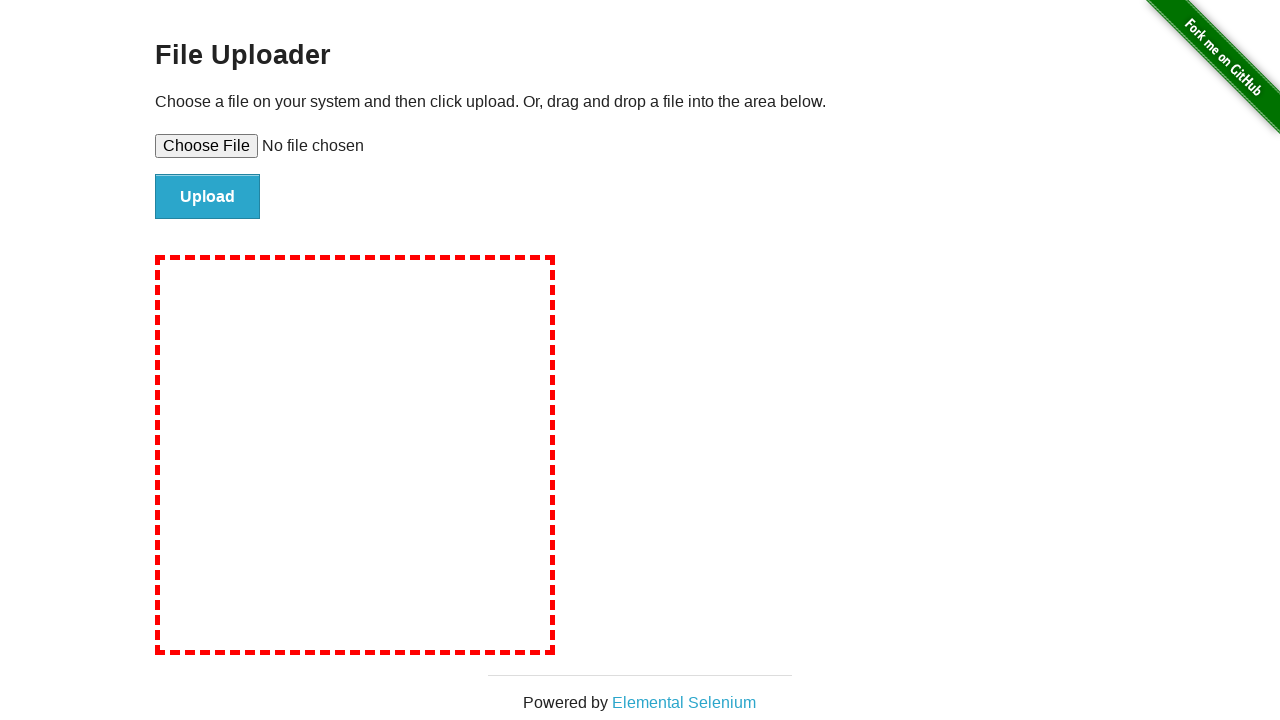

Selected test file for upload
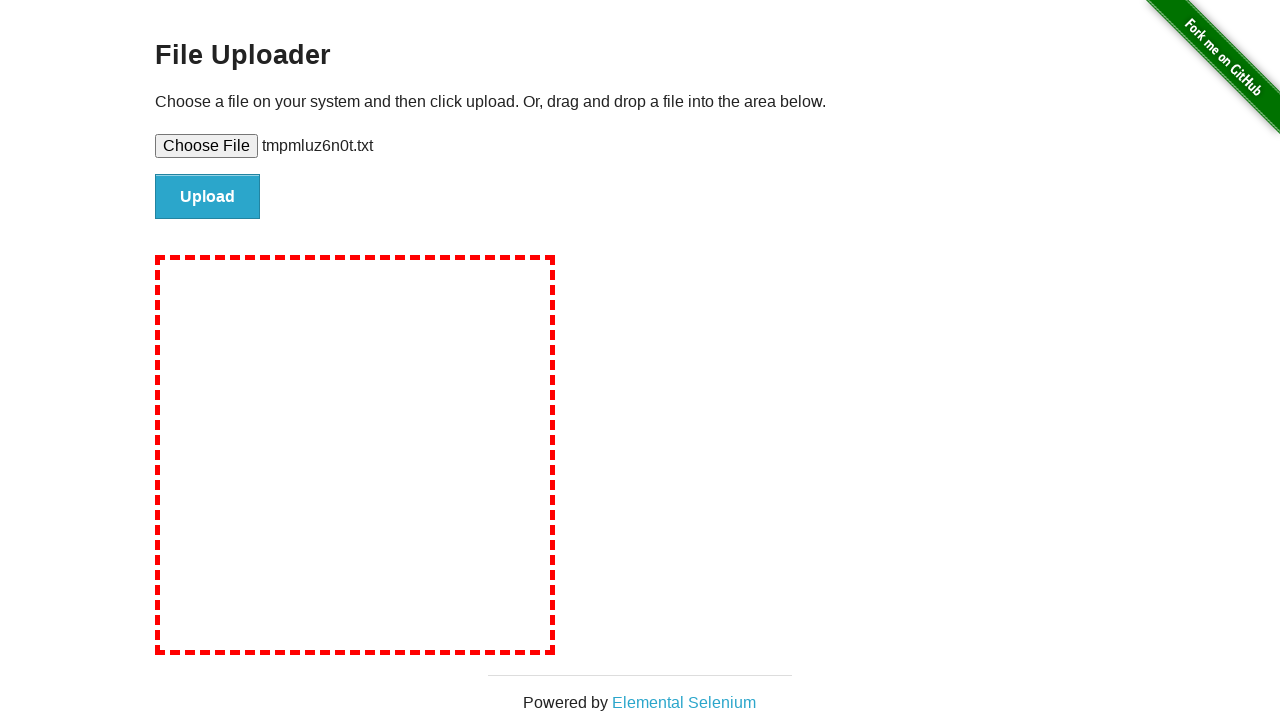

Clicked upload button to submit file at (208, 197) on #file-submit
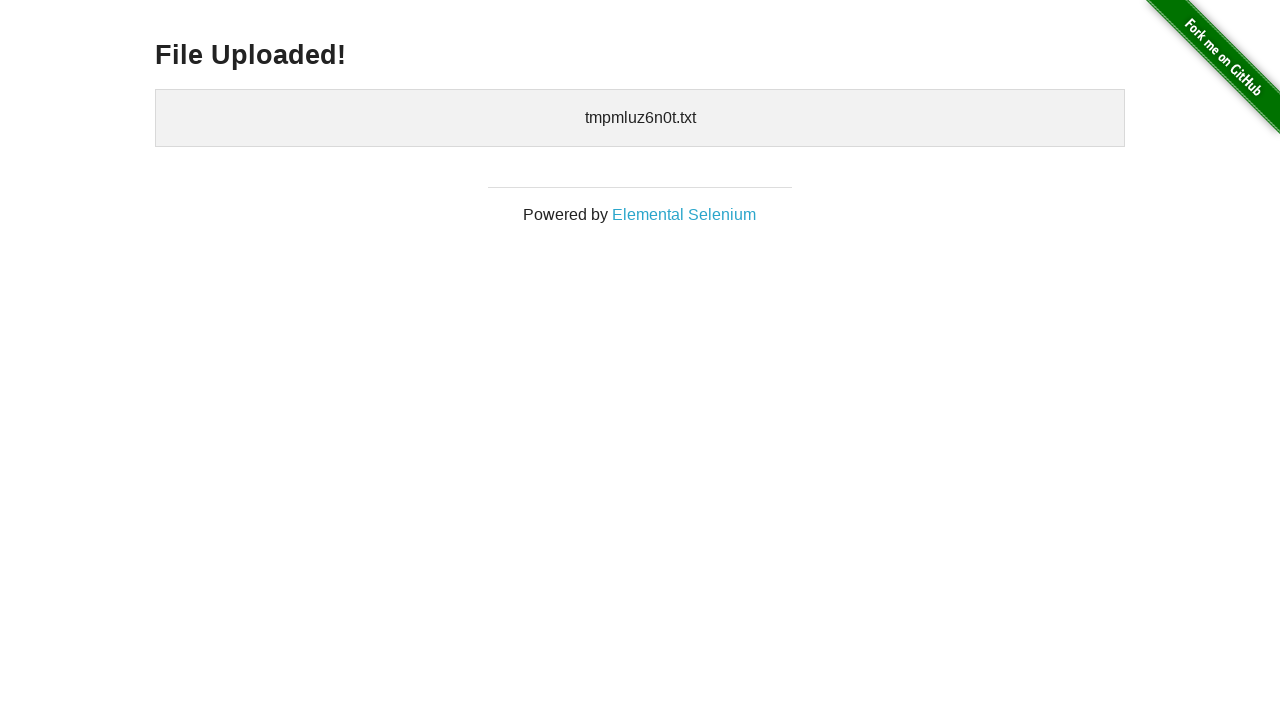

Upload success message displayed
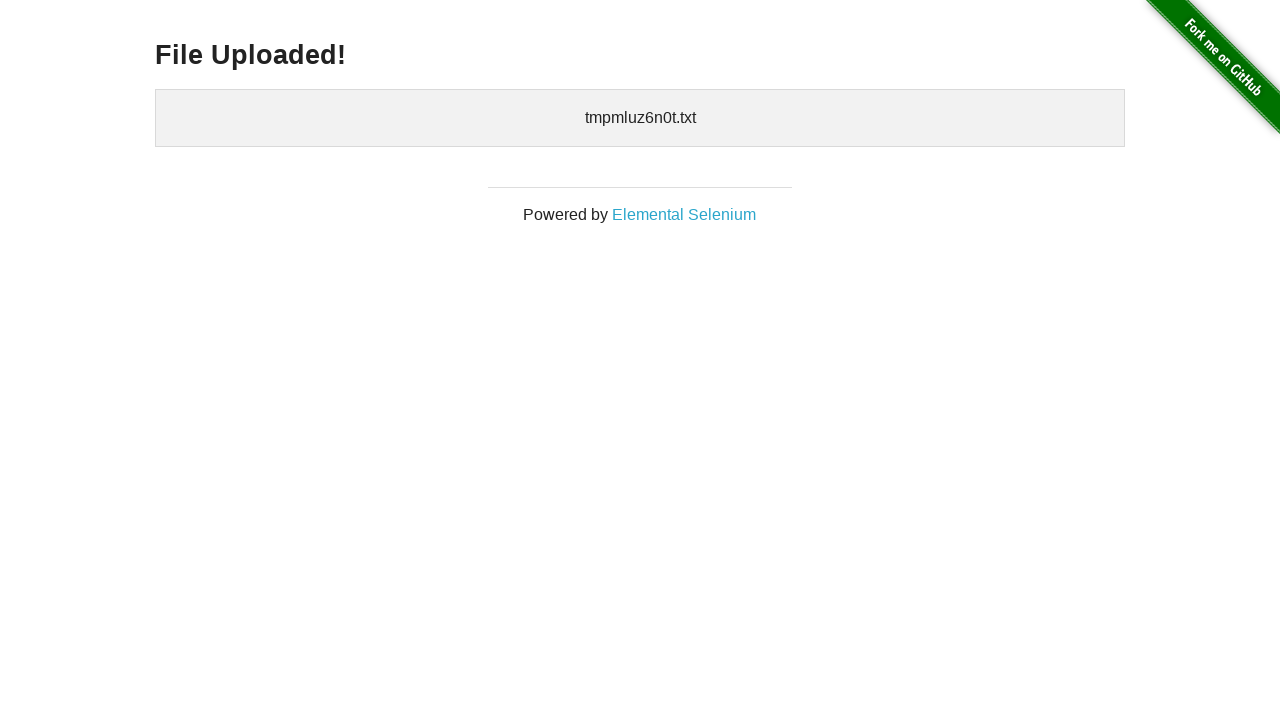

Cleaned up temporary test file
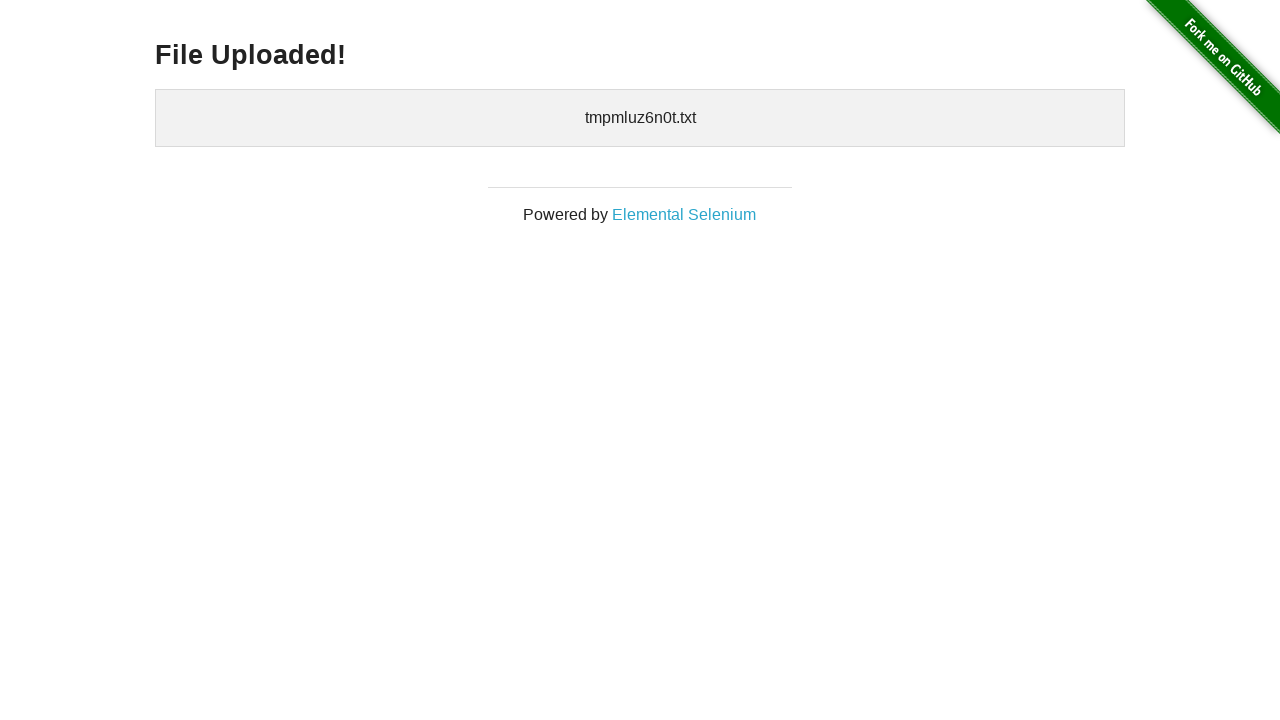

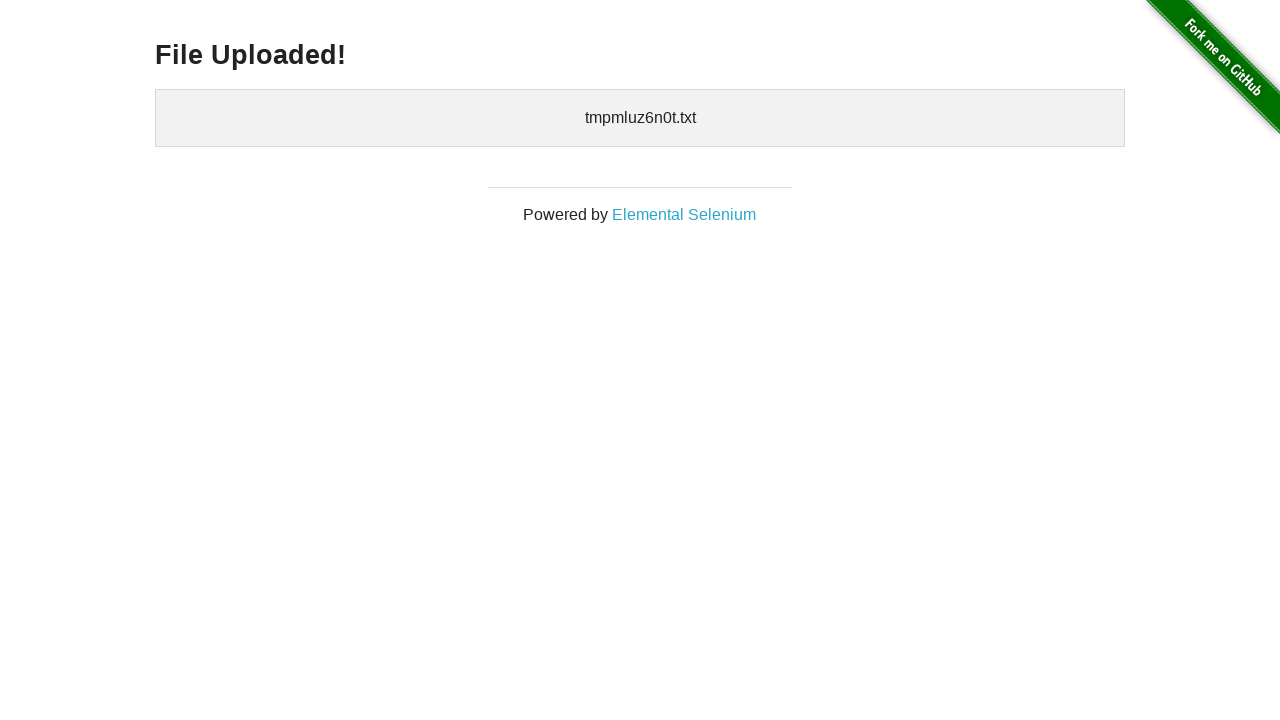